Navigates to Rahul Shetty Academy homepage and verifies the page loads by checking the title is present

Starting URL: http://rahulshettyacademy.com

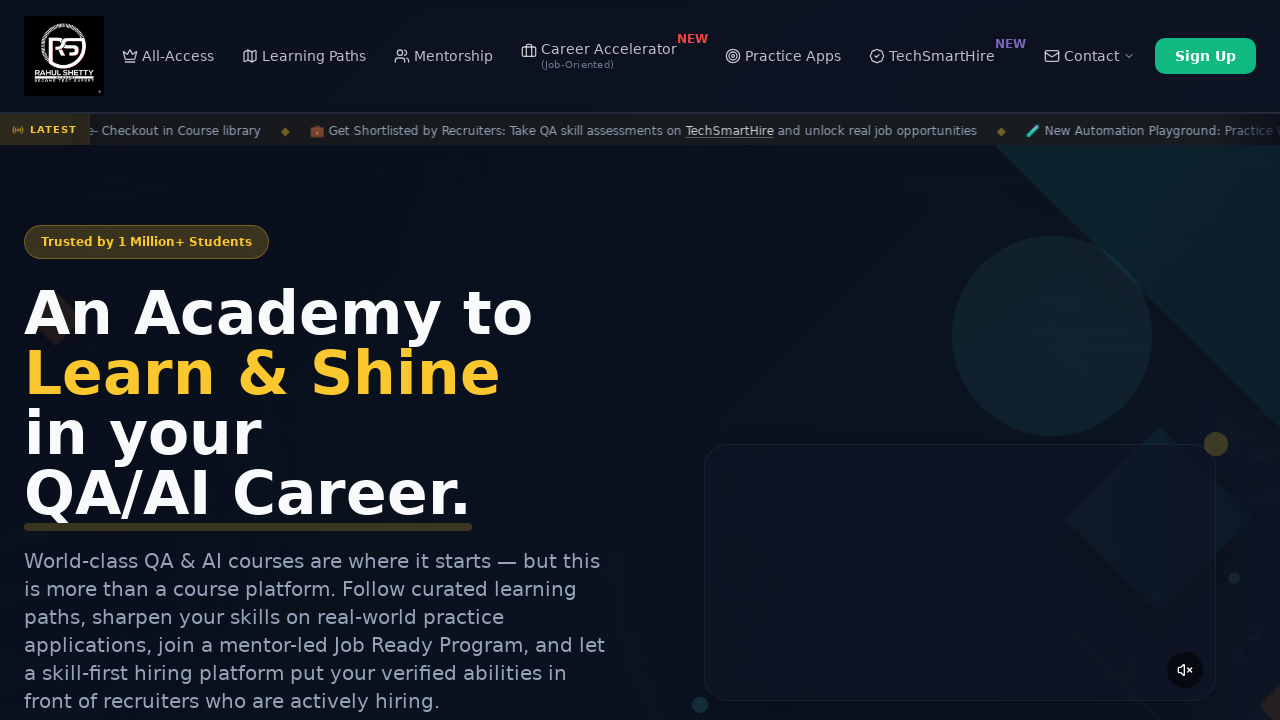

Waited for page to reach domcontentloaded state
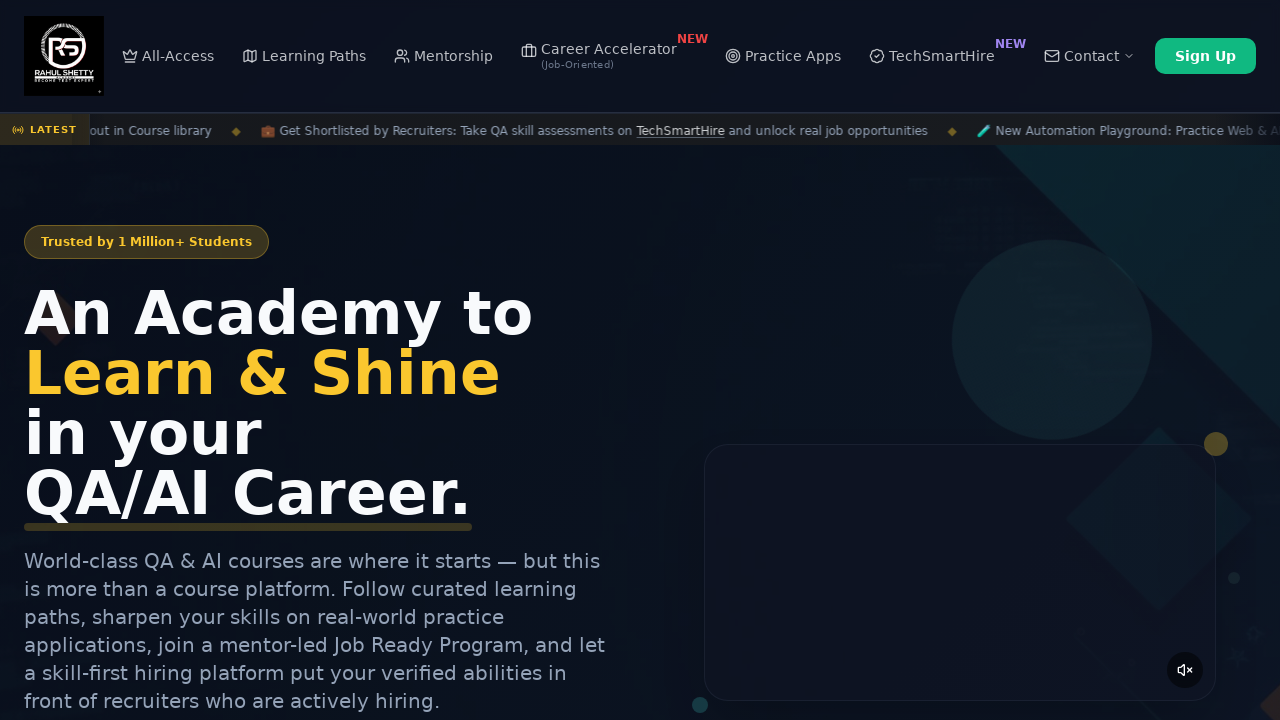

Retrieved page title
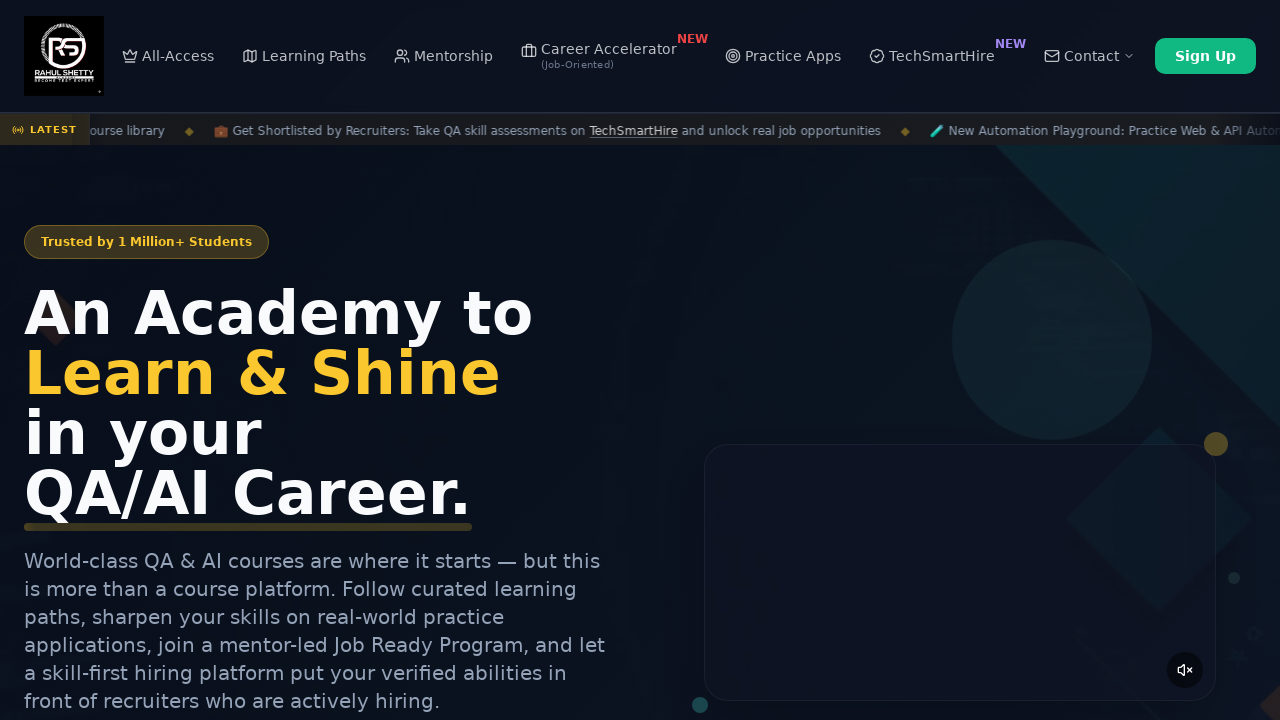

Verified page title is not empty - homepage loaded successfully
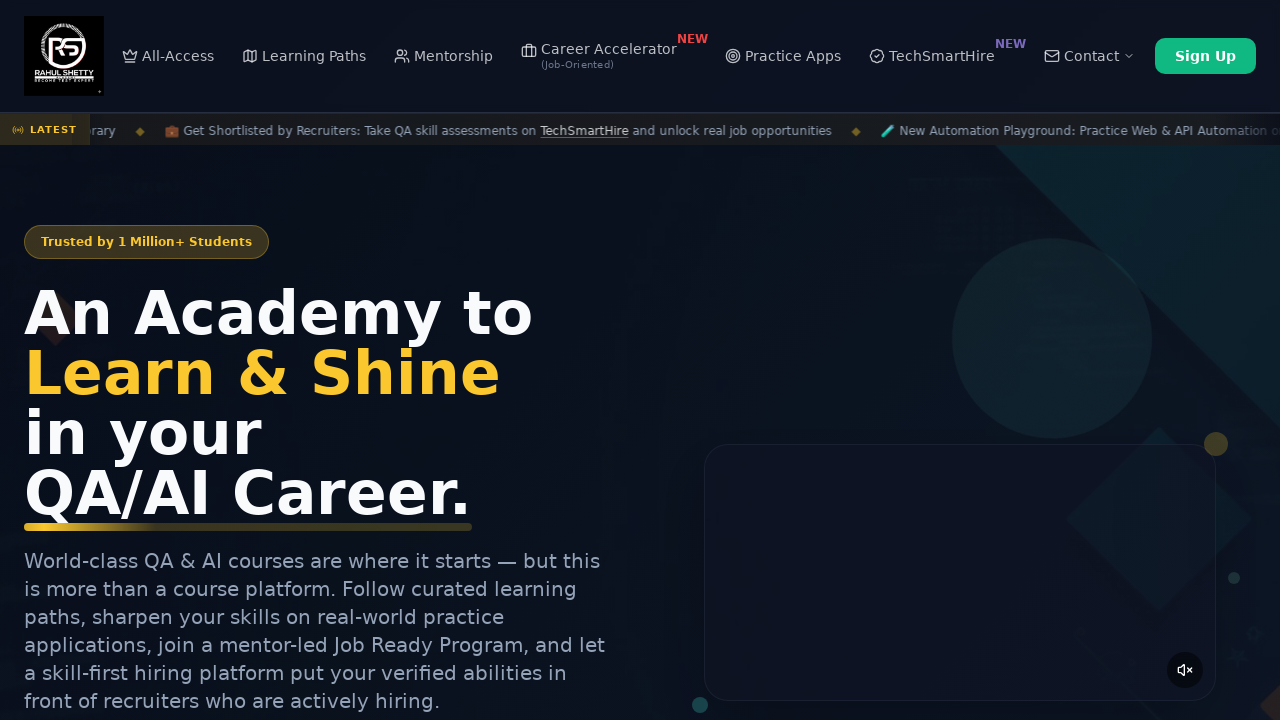

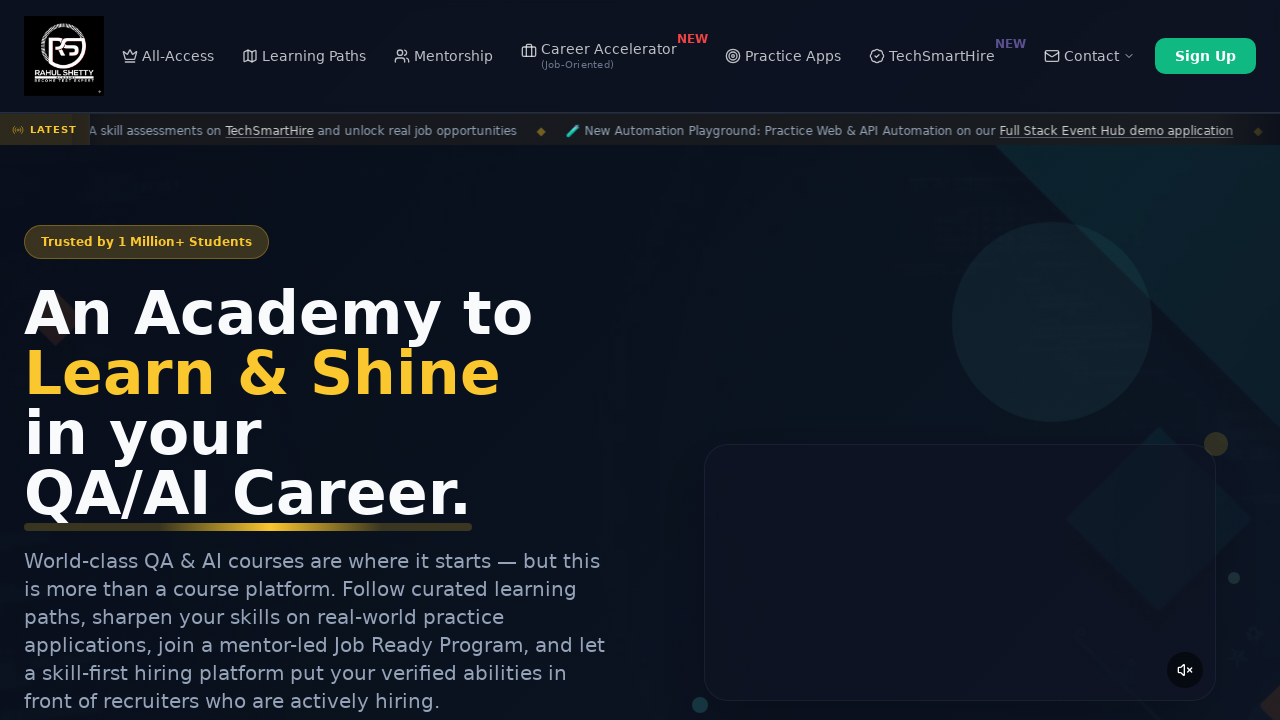